Tests drag and drop functionality on jQueryUI demo page by dragging a draggable element onto a droppable target

Starting URL: https://jqueryui.com/droppable/

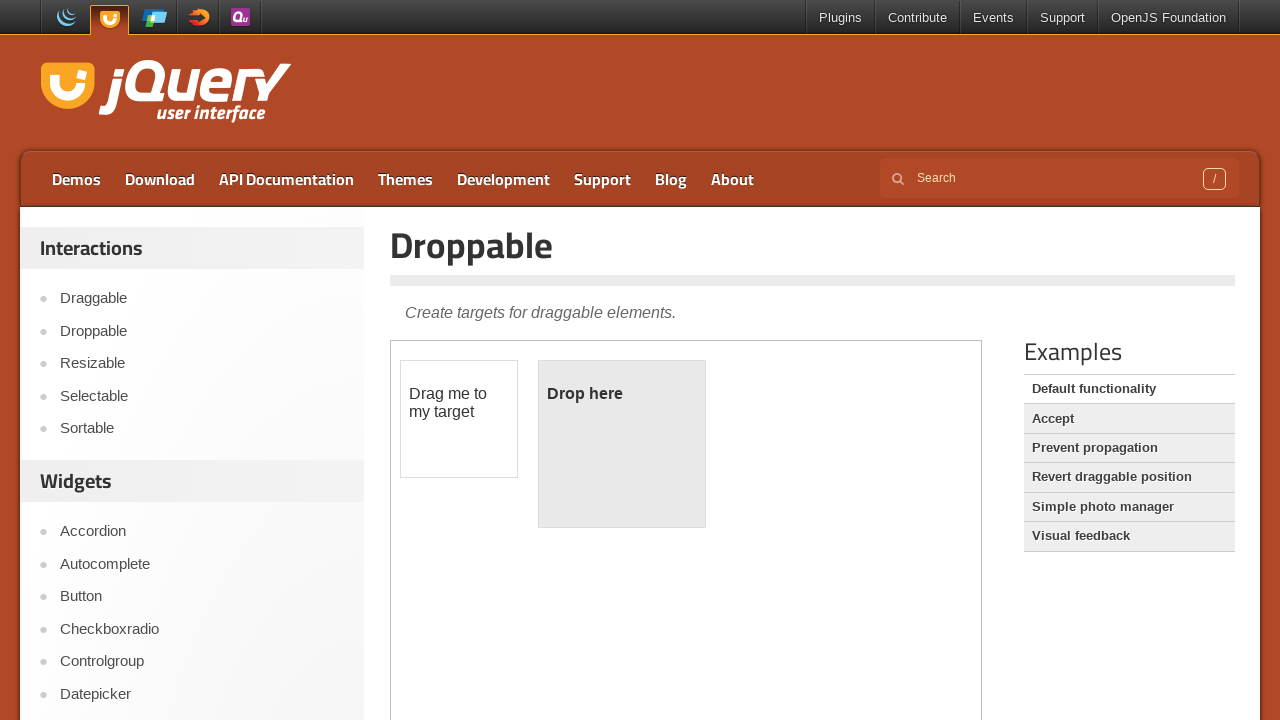

Located and switched to iframe containing drag and drop demo
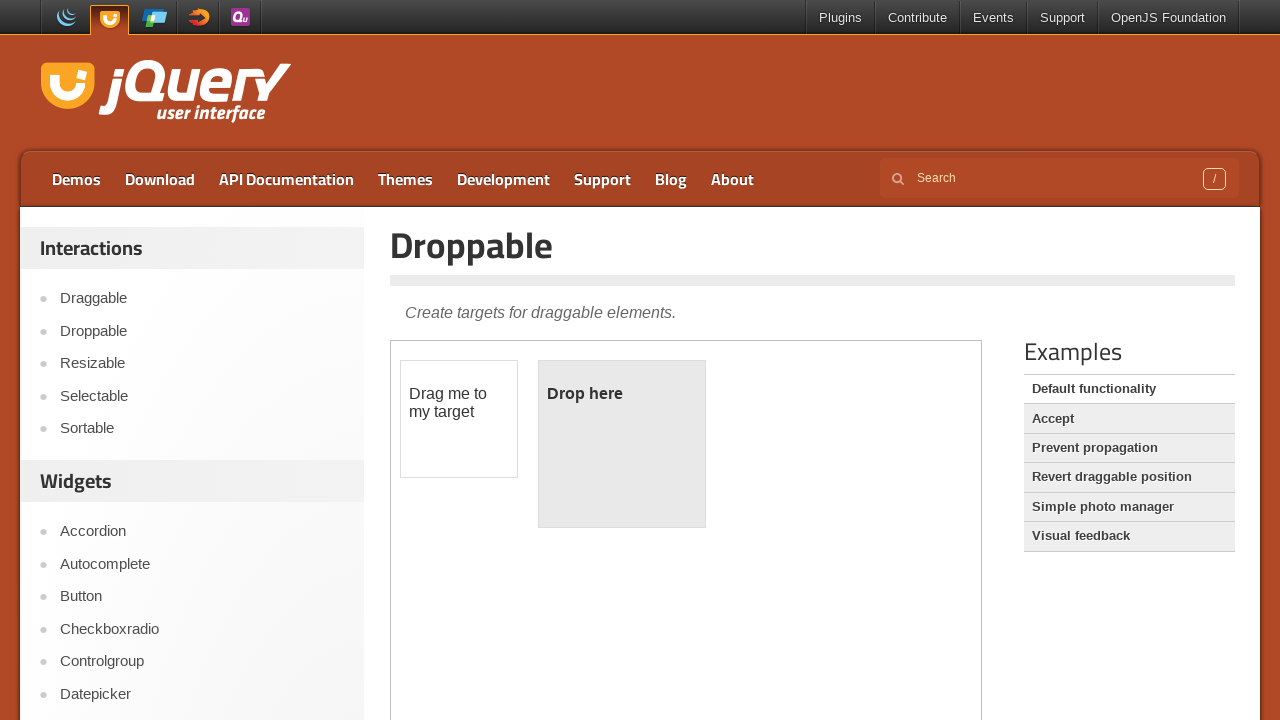

Located the draggable element (#draggable) within the frame
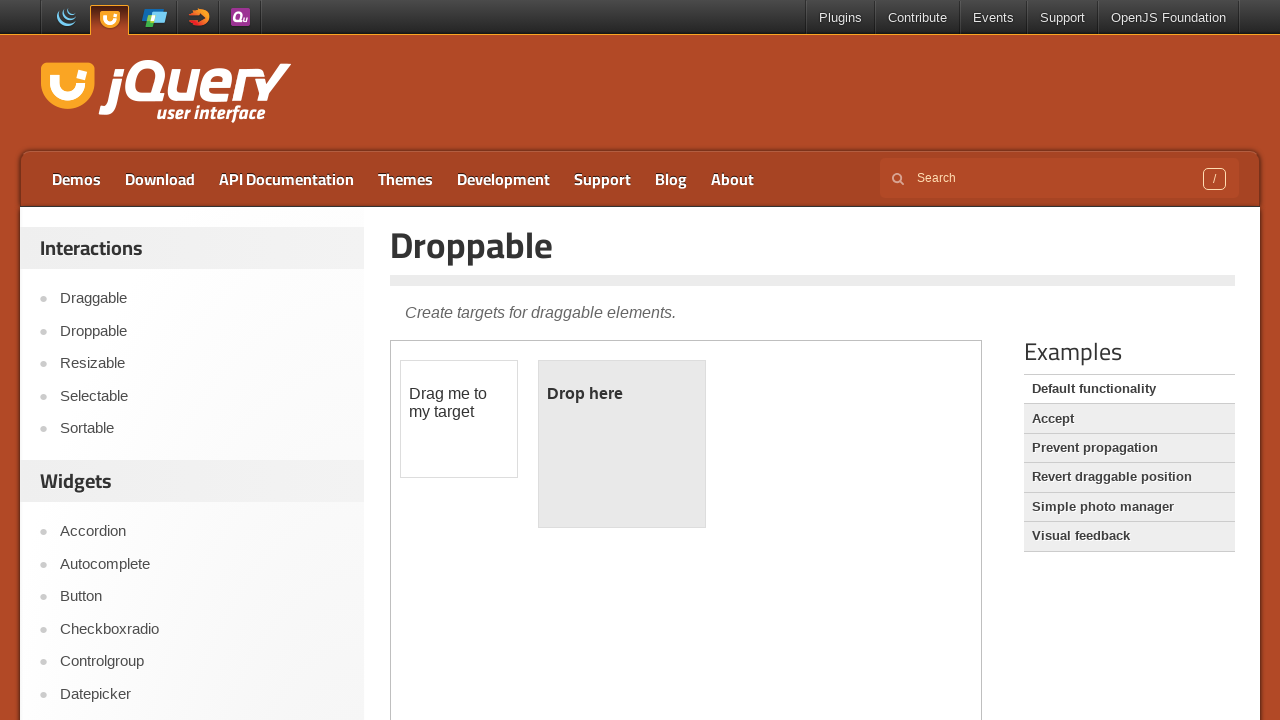

Located the droppable target element (#droppable) within the frame
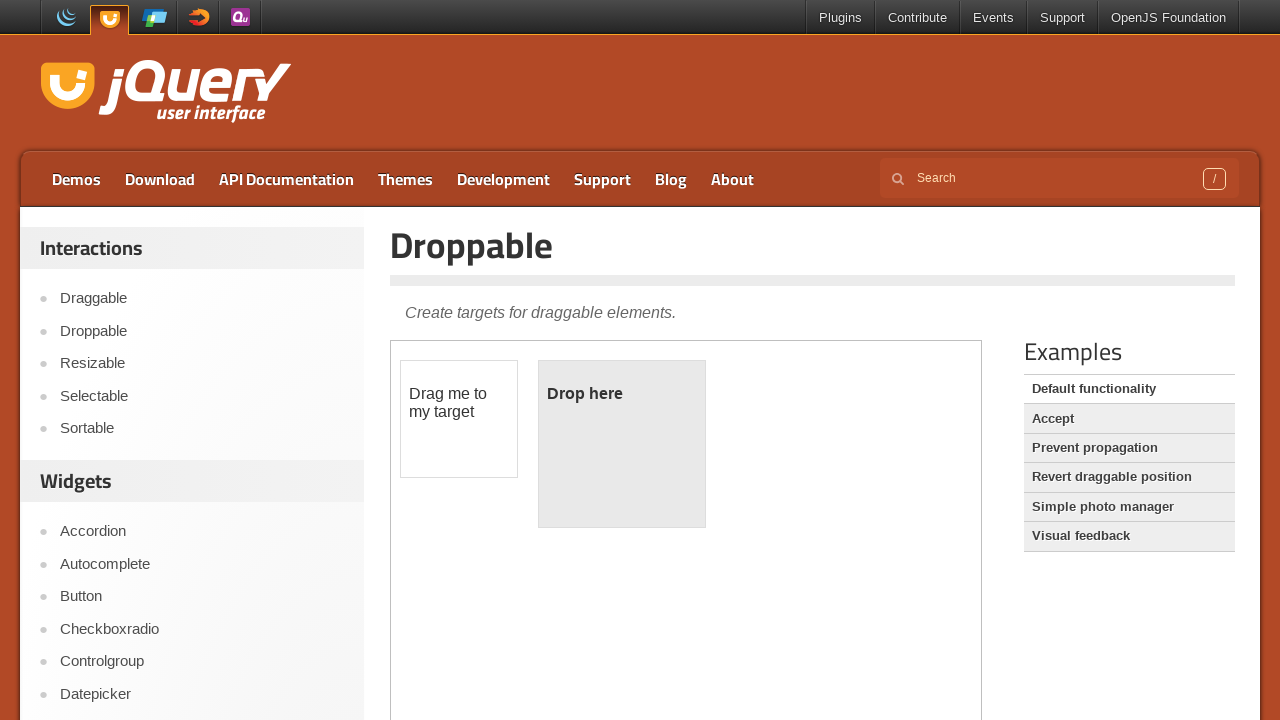

Dragged the draggable element onto the droppable target at (622, 444)
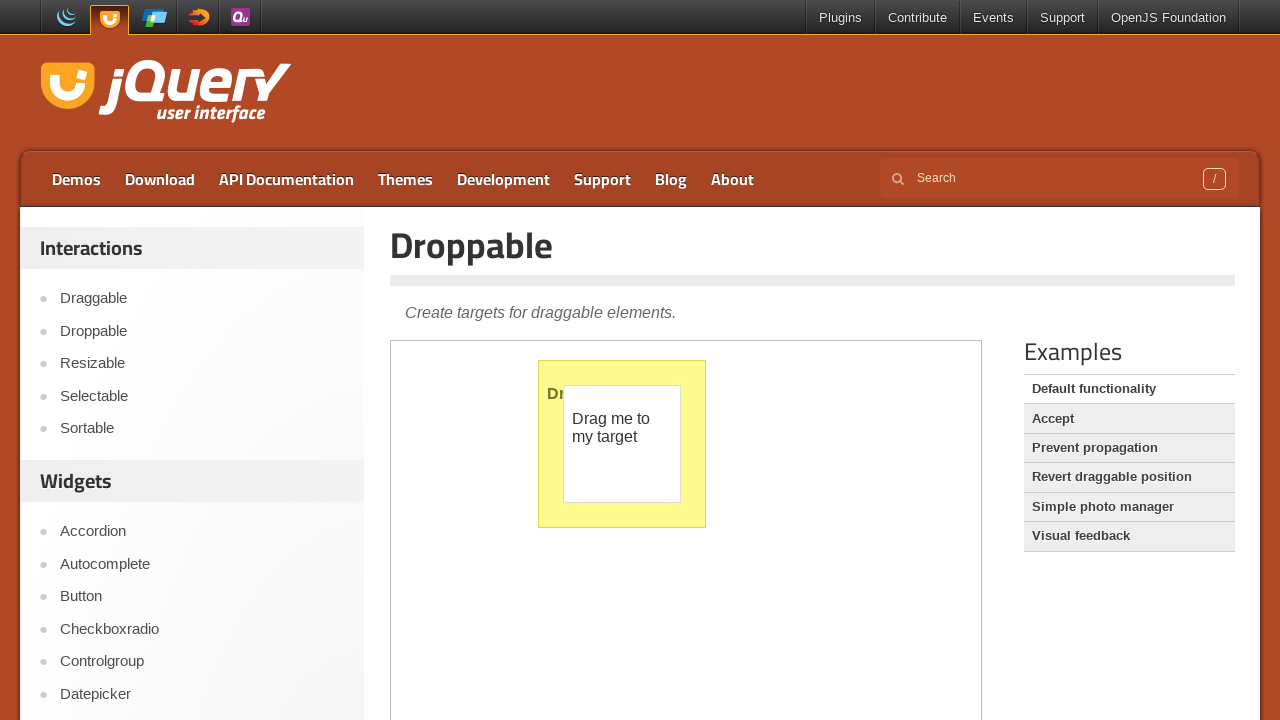

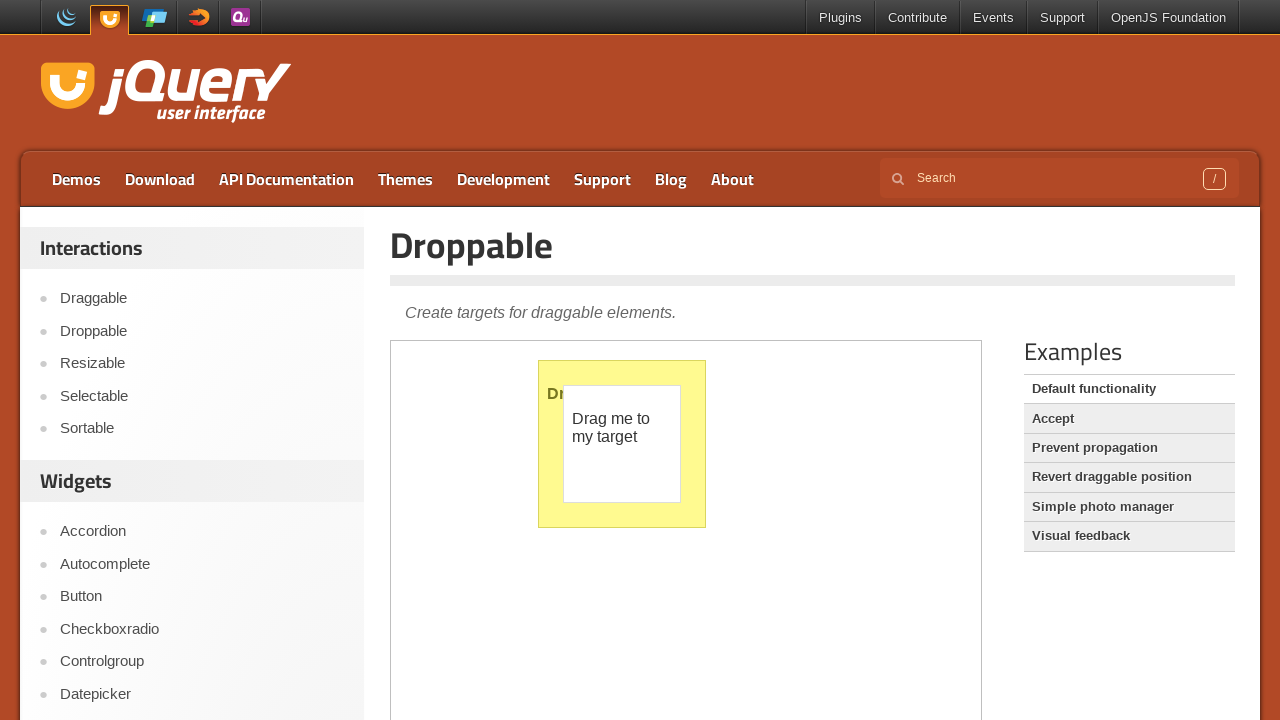